Tests JavaScript alert handling on a demo site by interacting with different types of alerts (OK alert, OK/Cancel confirm box, and prompt box with text input), verifying the prompt result message.

Starting URL: http://demo.automationtesting.in/Alerts.html

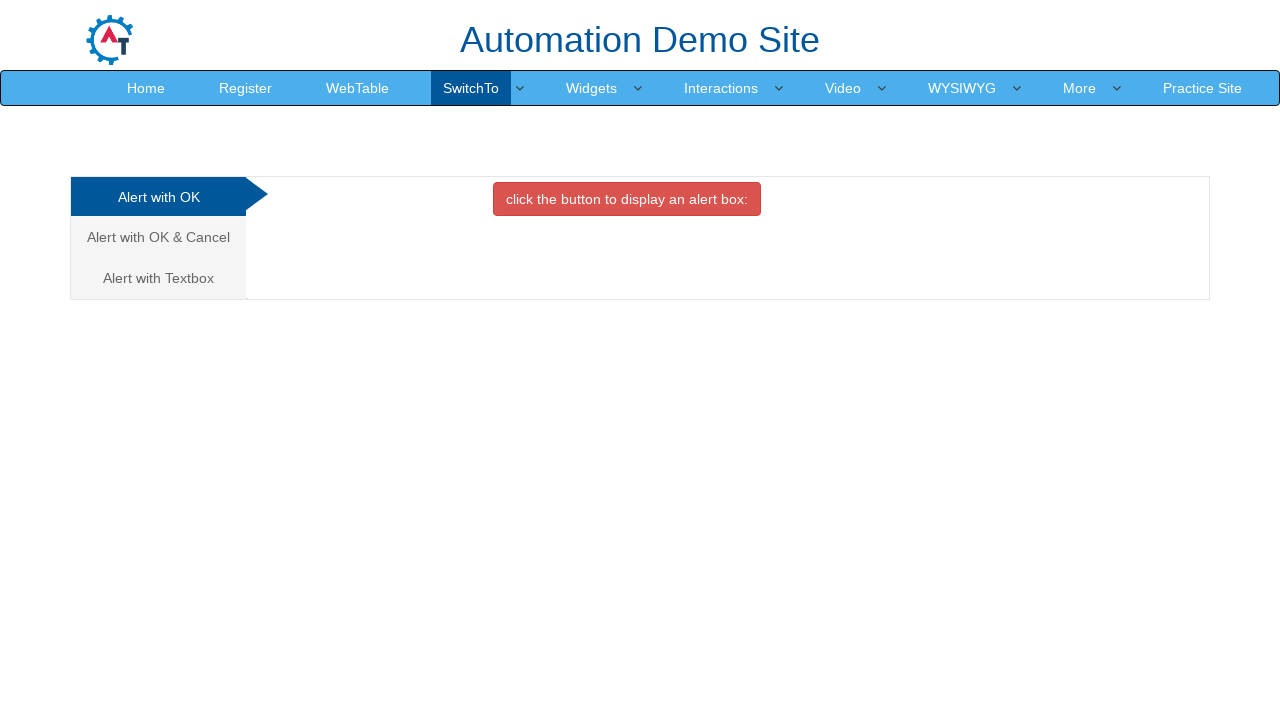

Set up dialog handler for OK alert
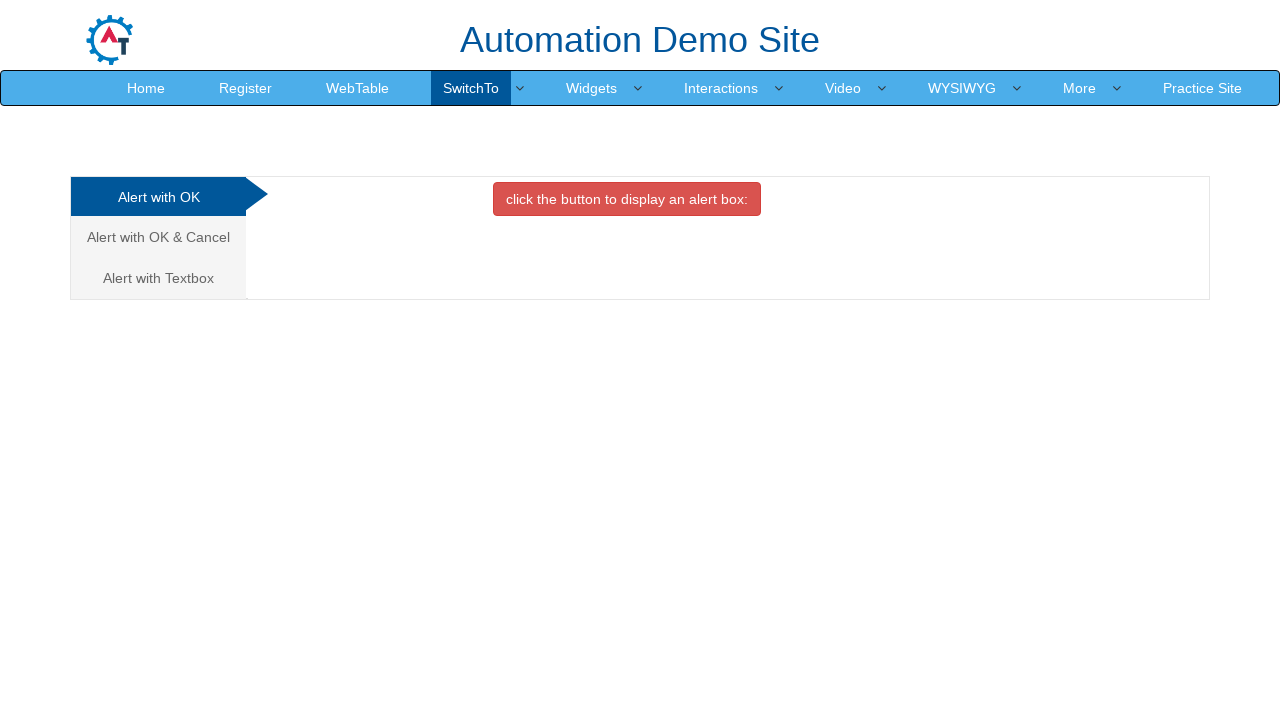

Clicked button to display alert box at (627, 199) on xpath=//*[@class='btn btn-danger']
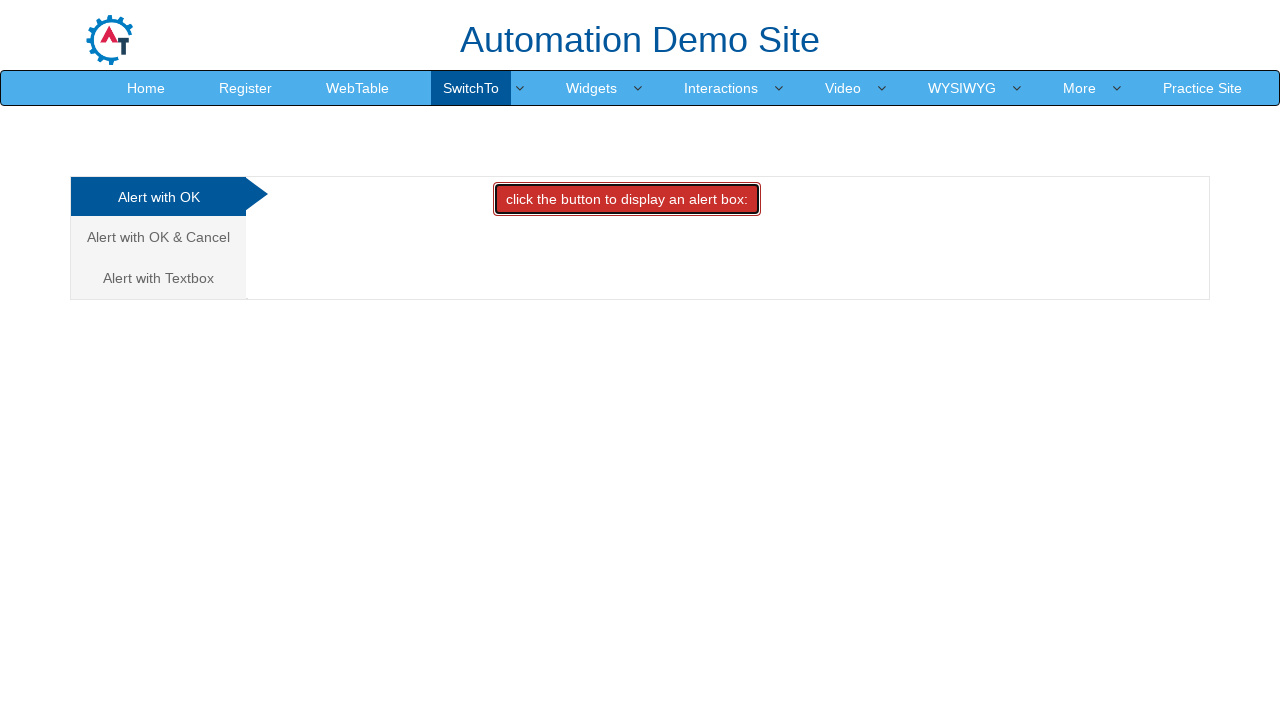

Waited 2000ms for alert to appear
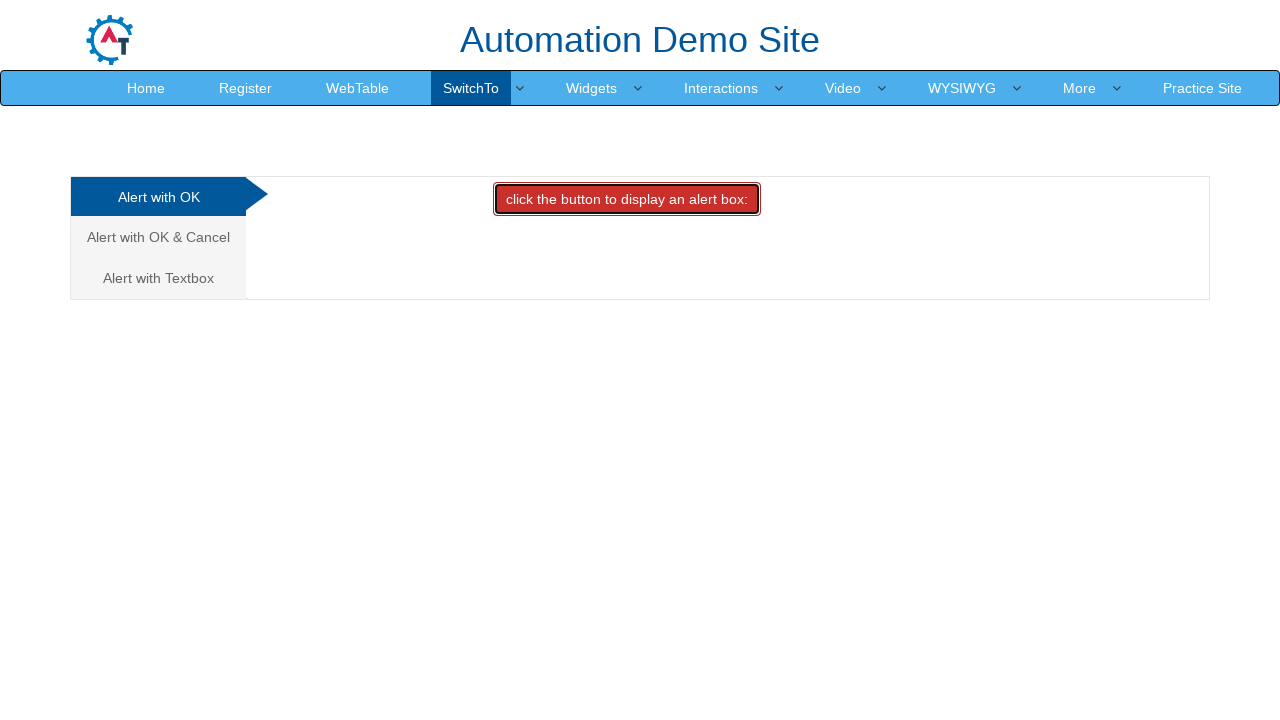

Clicked on 'Alert with OK & Cancel' tab at (158, 237) on (//*[@class='analystic'])[2]
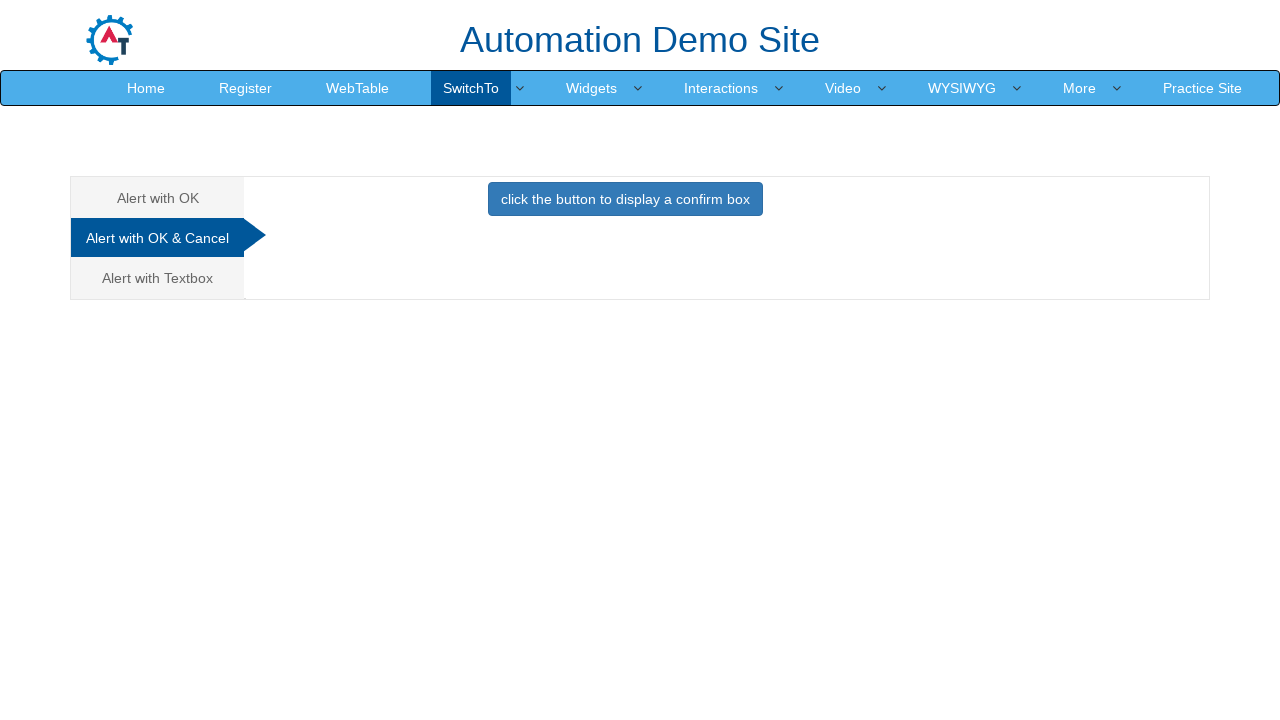

Waited 2000ms for tab to load
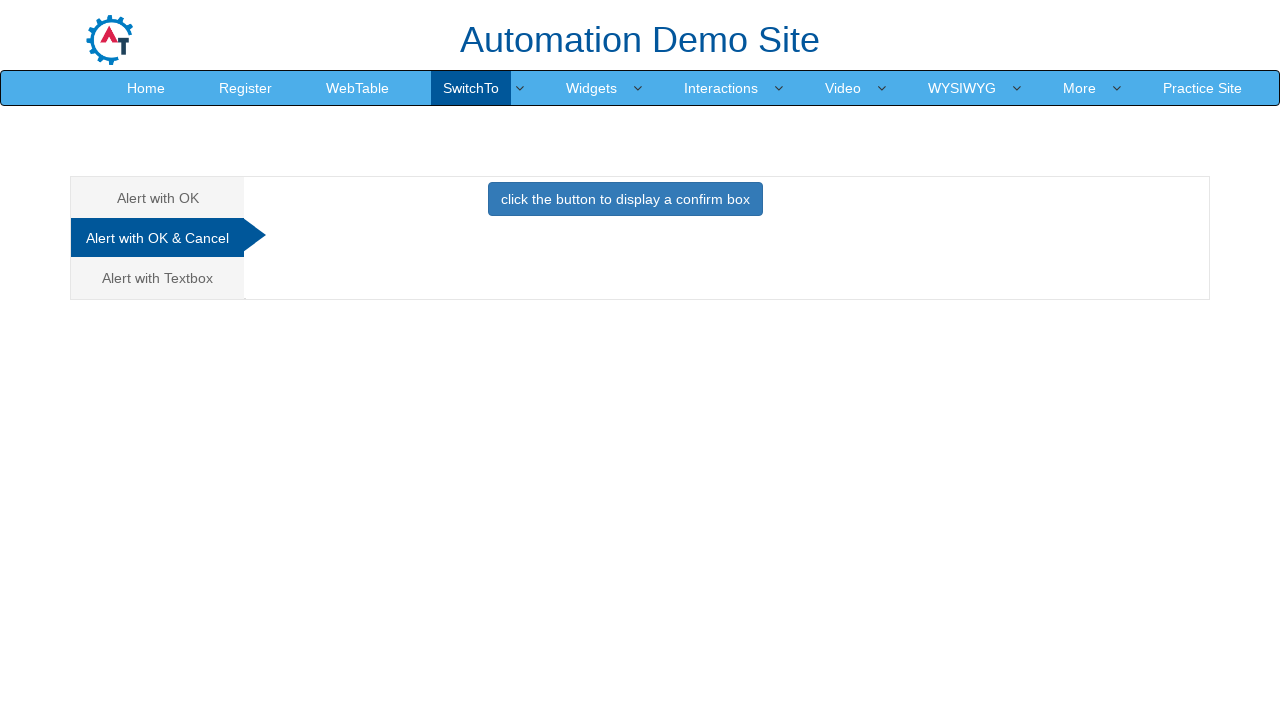

Set up dialog handler for confirm box to dismiss it
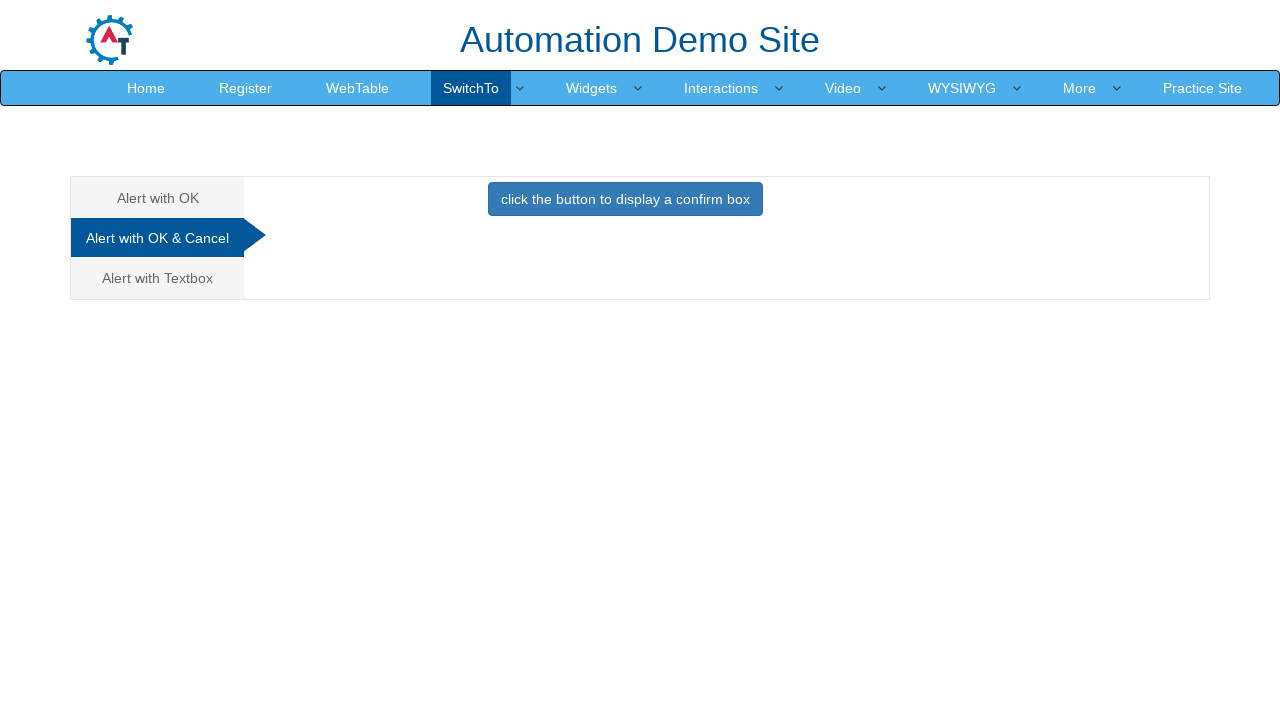

Clicked button to display confirm box at (625, 199) on xpath=//*[@class='btn btn-primary']
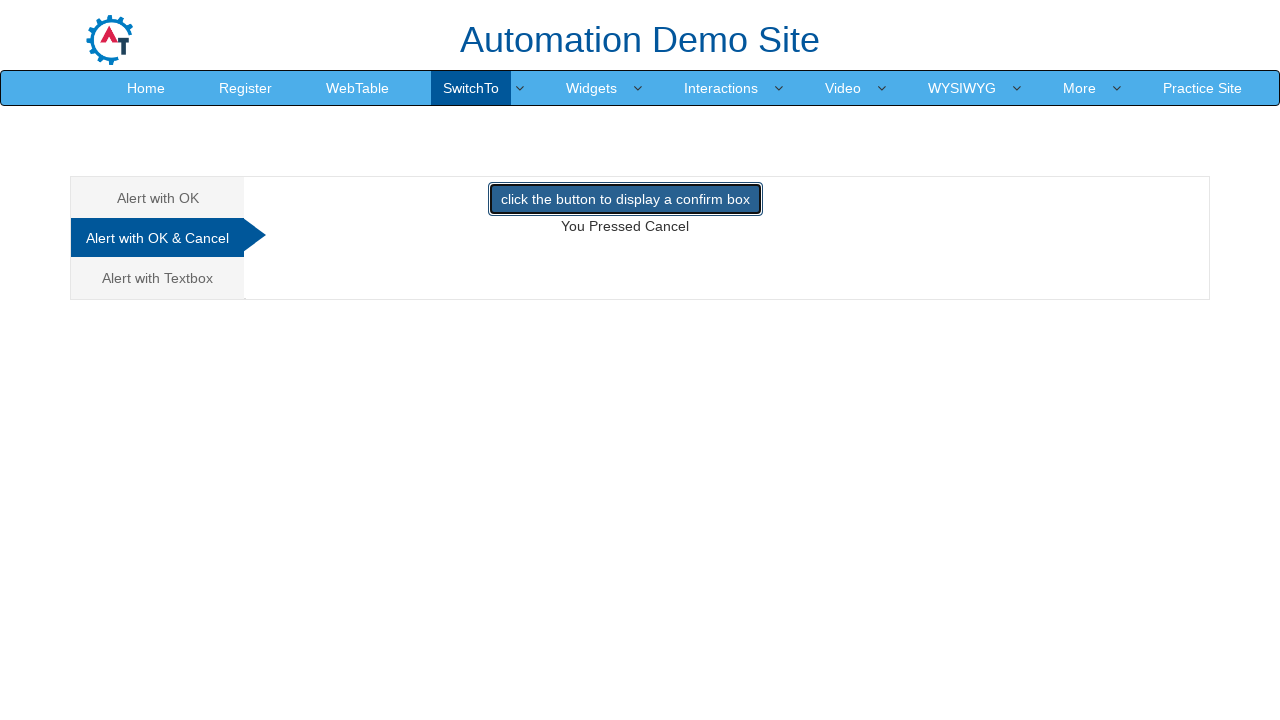

Waited 2000ms for confirm box to appear
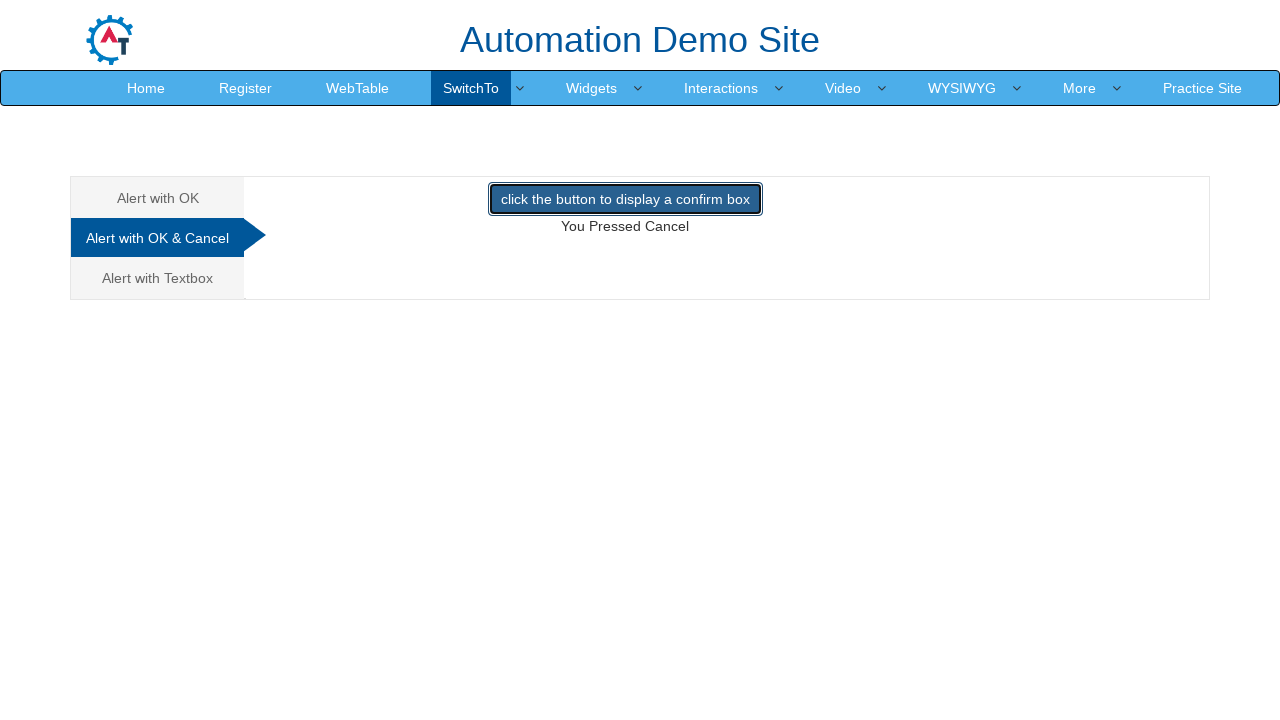

Clicked on 'Alert with Textbox' tab at (158, 278) on (//*[@class='analystic'])[3]
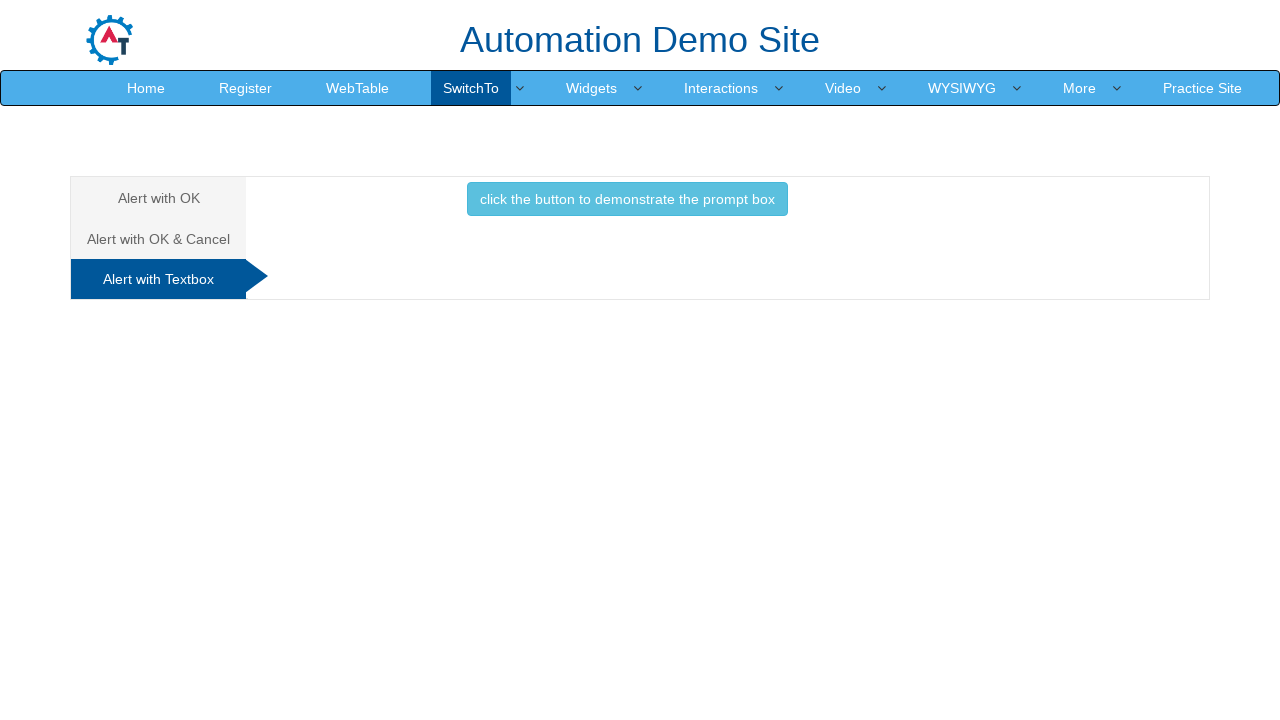

Waited 2000ms for textbox alert tab to load
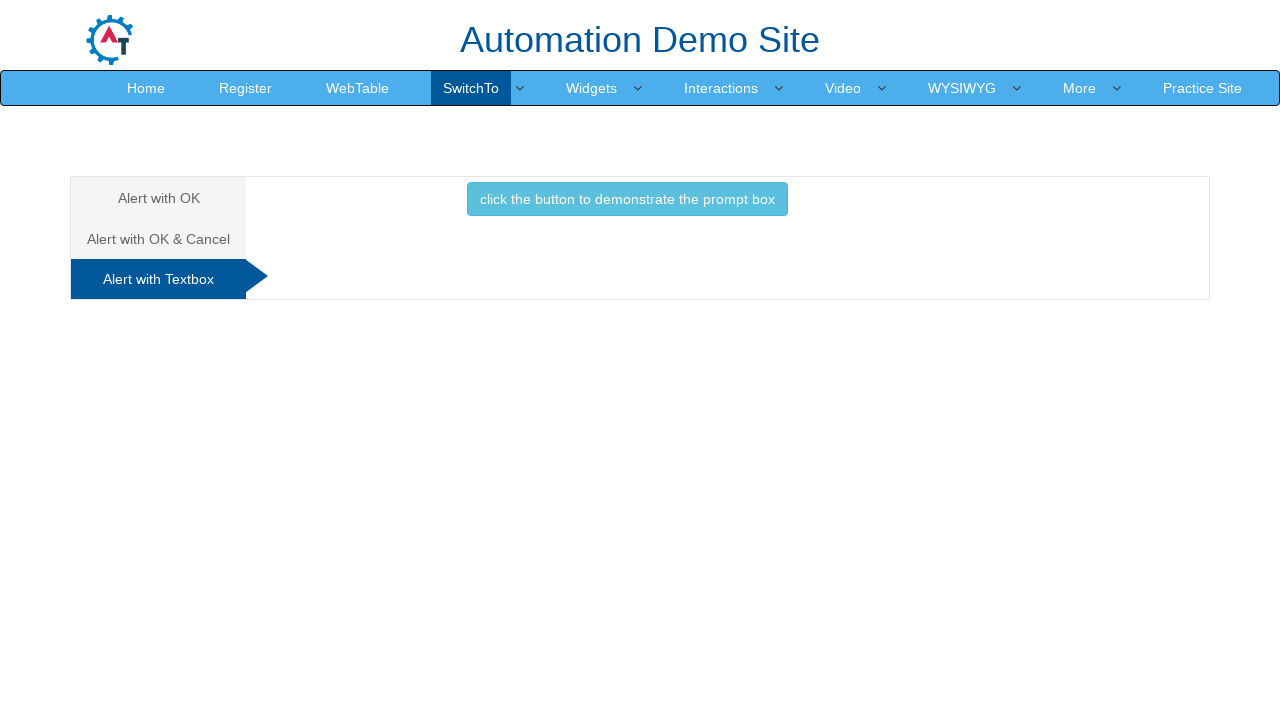

Set up dialog handler for prompt box to enter 'Zulfiye'
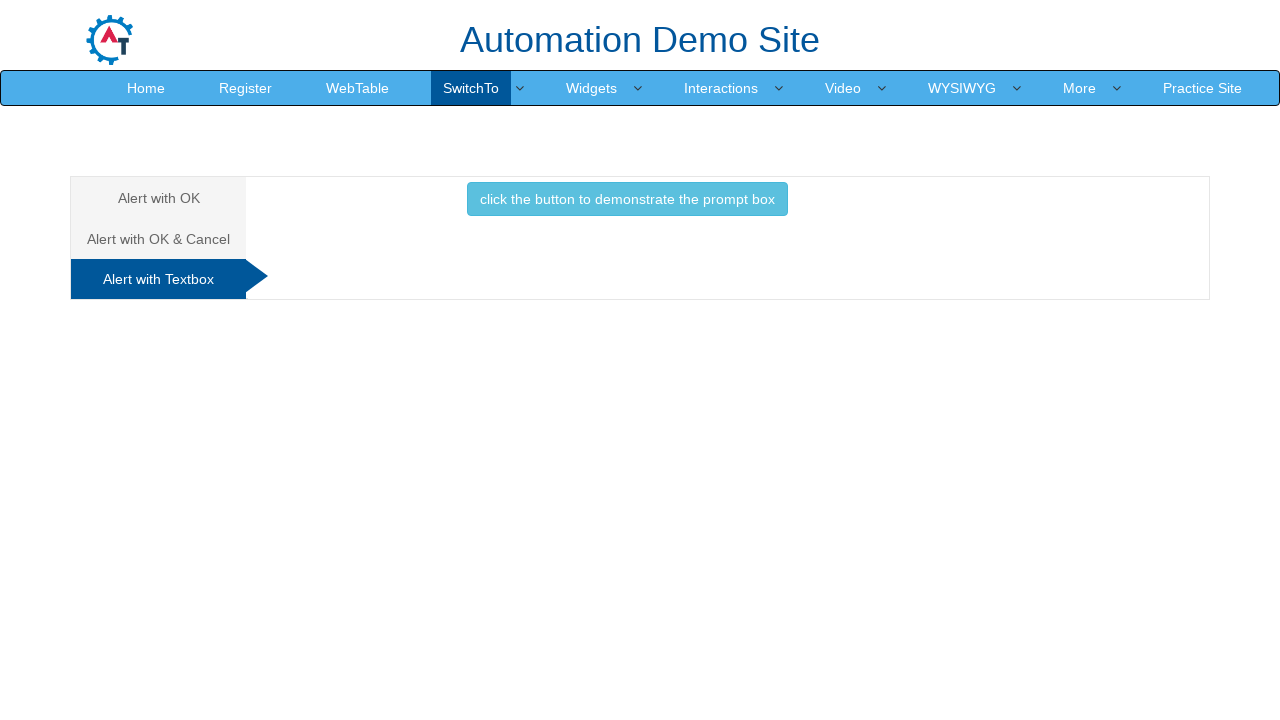

Clicked button to display prompt box at (627, 199) on xpath=//*[@class='btn btn-info']
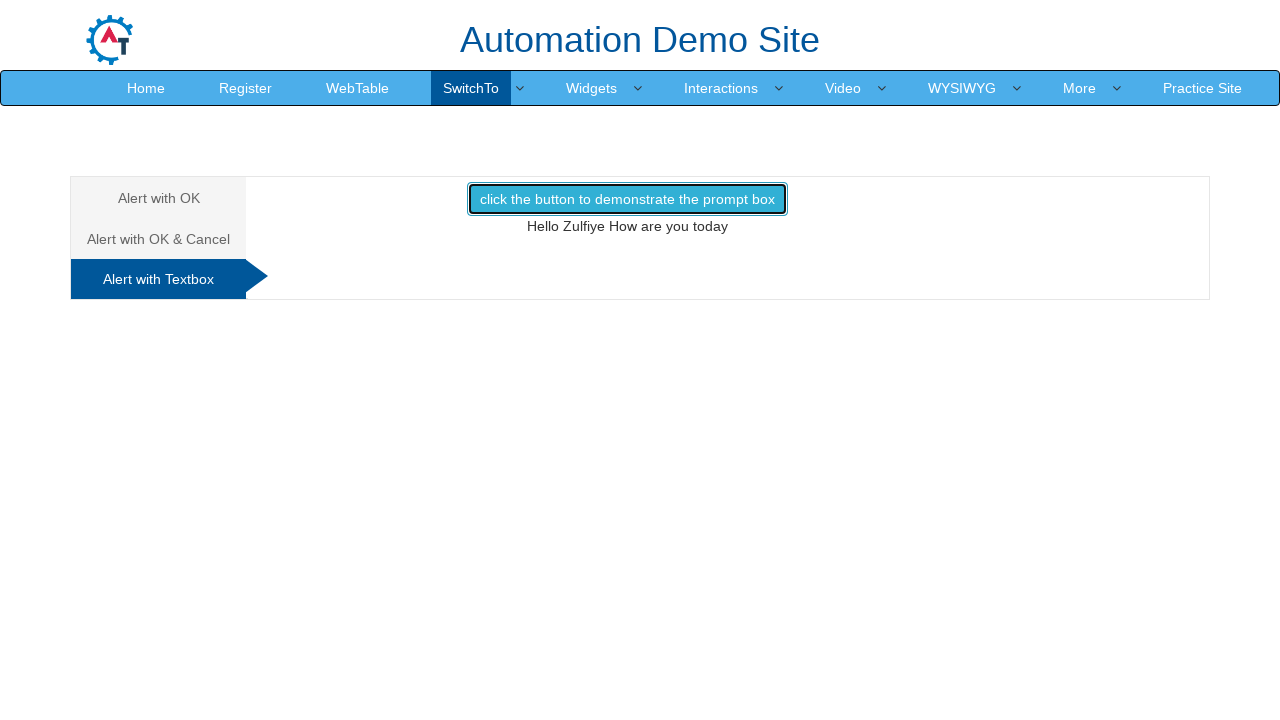

Waited 2000ms for prompt box to be processed
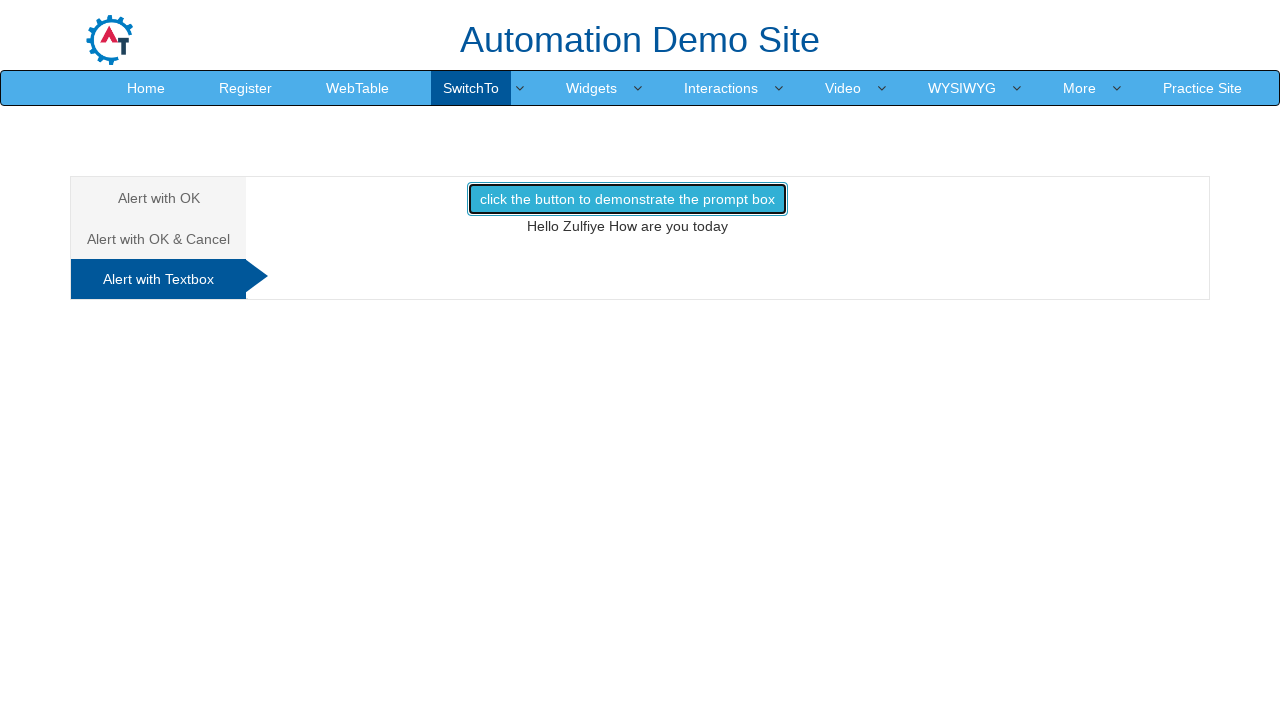

Retrieved result message text from demo1 element
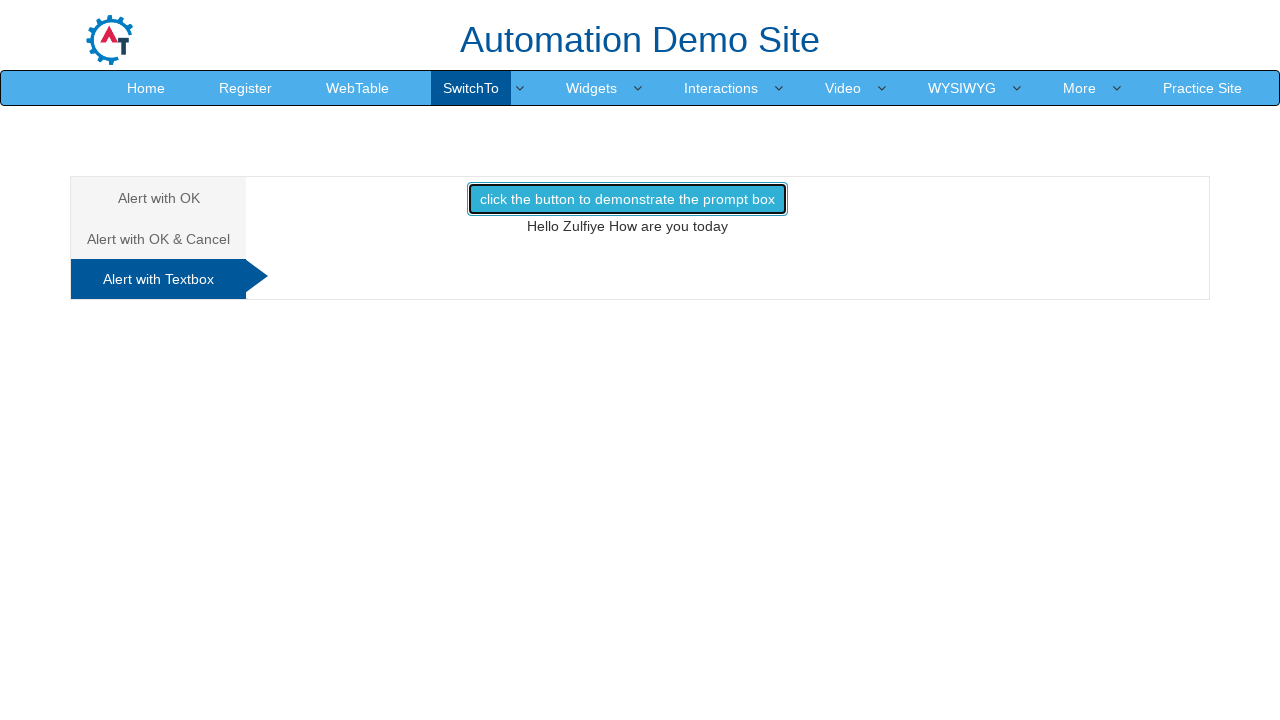

Verified result message matches expected text: 'Hello Zulfiye How are you today'
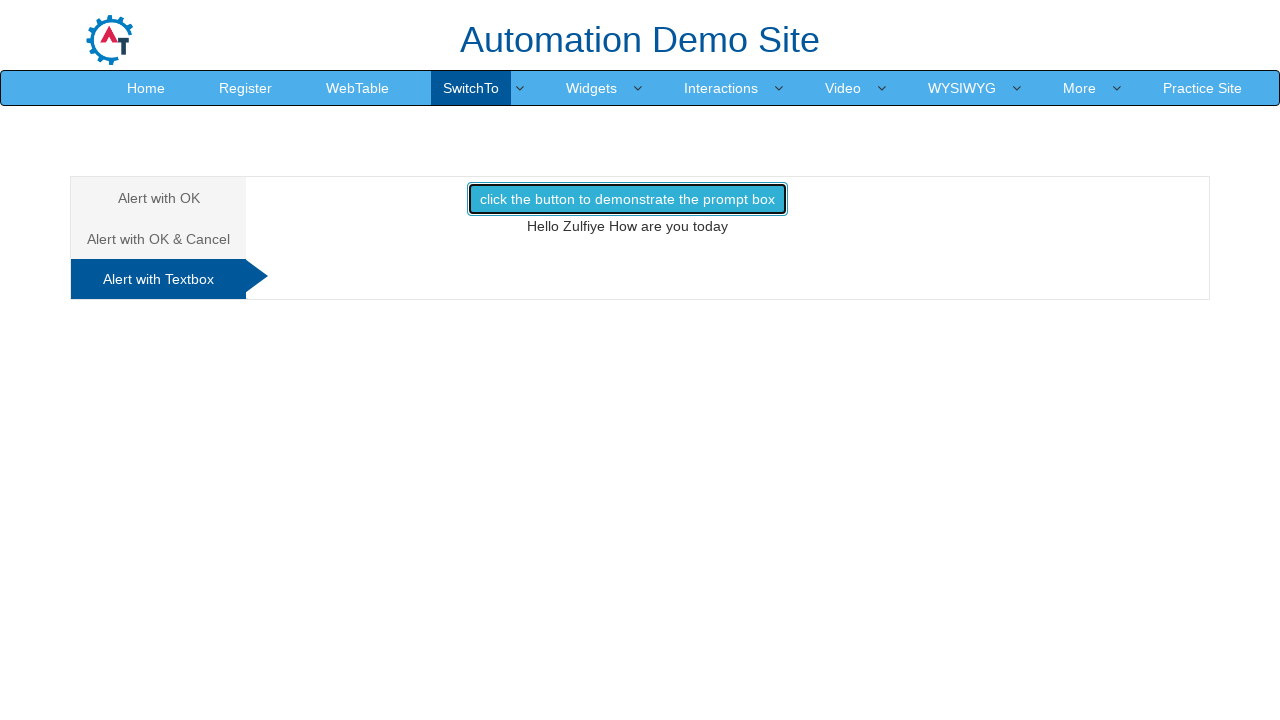

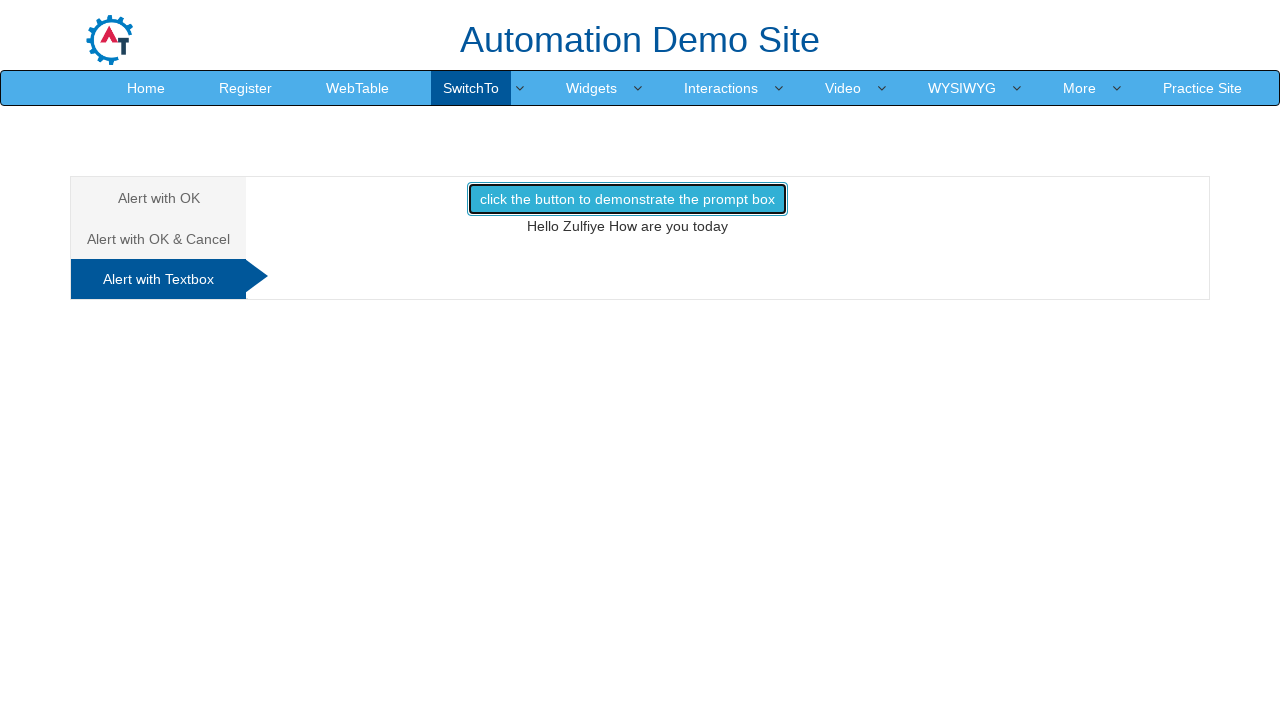